Tests navigation by clicking the "A/B Testing" link, verifying the page title, navigating back to the home page, and verifying the home page title.

Starting URL: https://practice.cydeo.com/

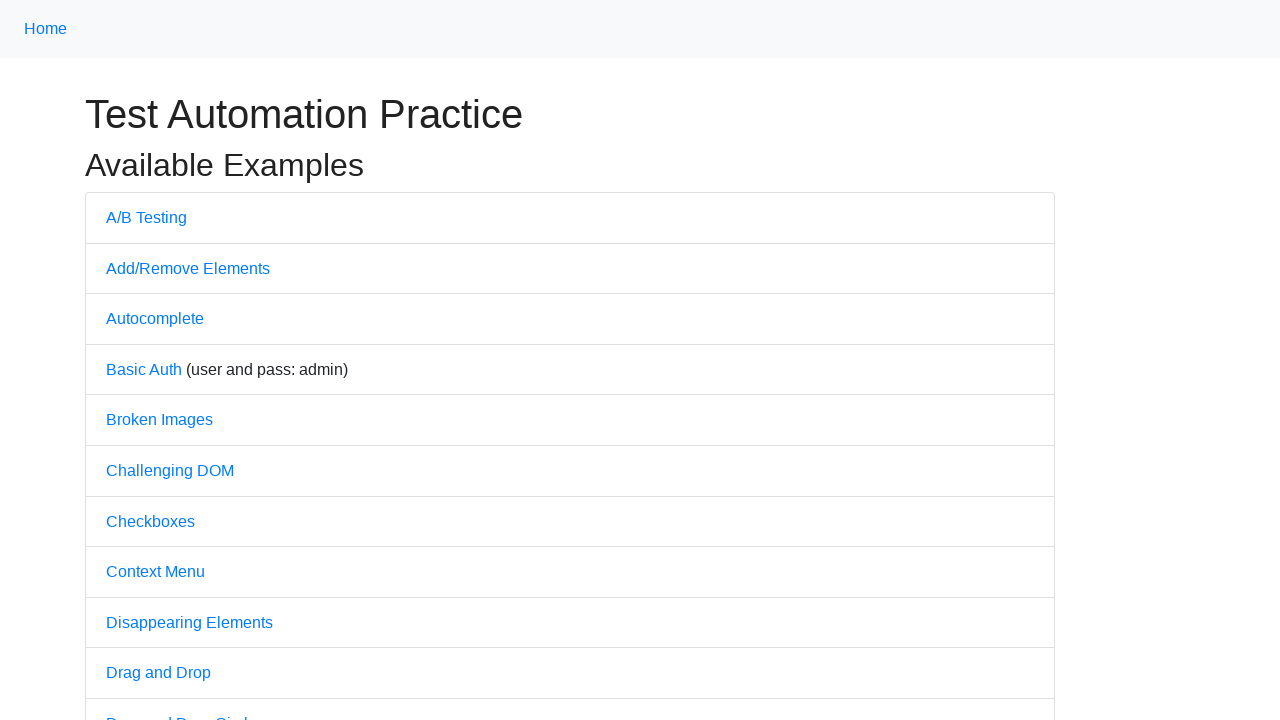

Clicked on 'A/B Testing' link at (146, 217) on text=A/B Testing
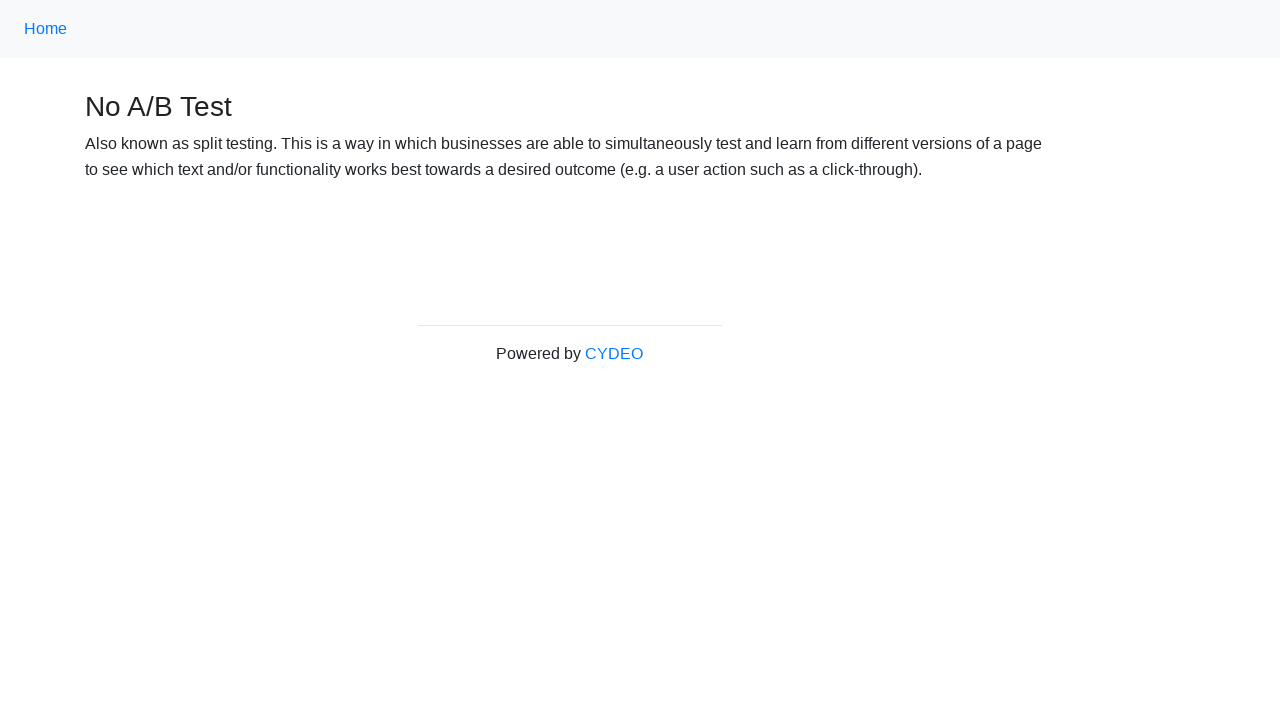

A/B Testing page loaded
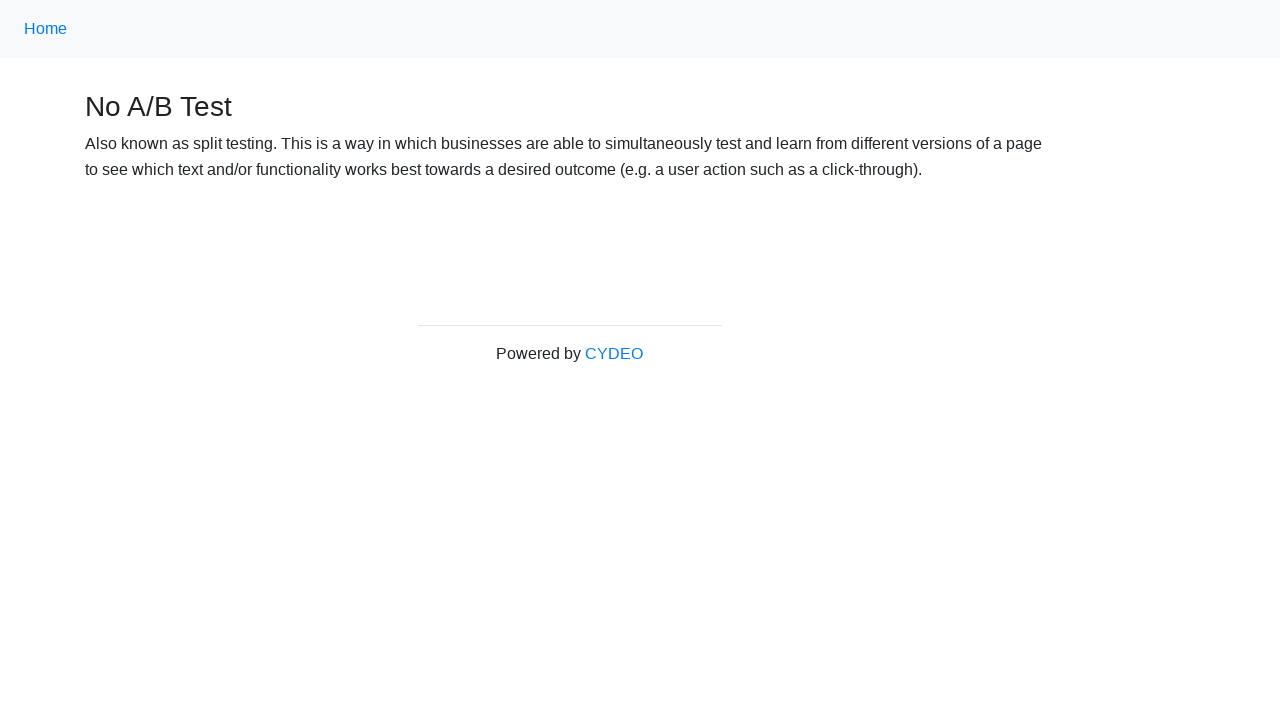

Verified page title is 'No A/B Test'
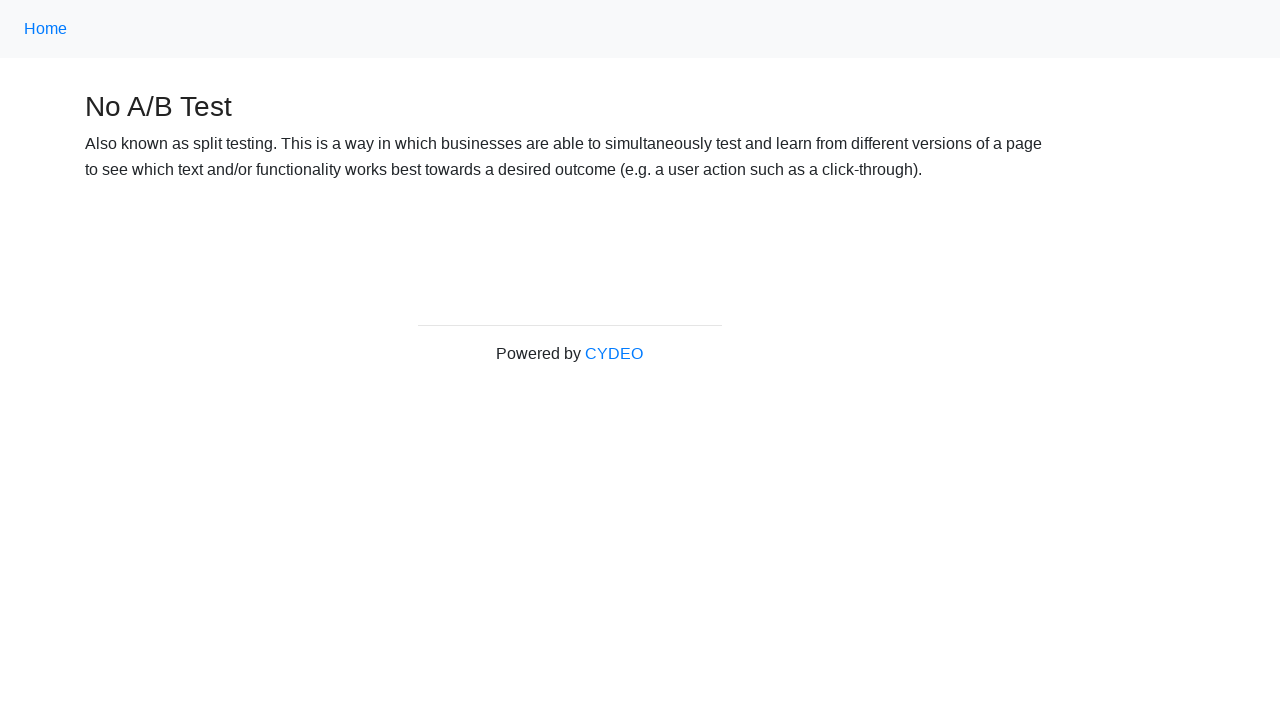

Navigated back to home page
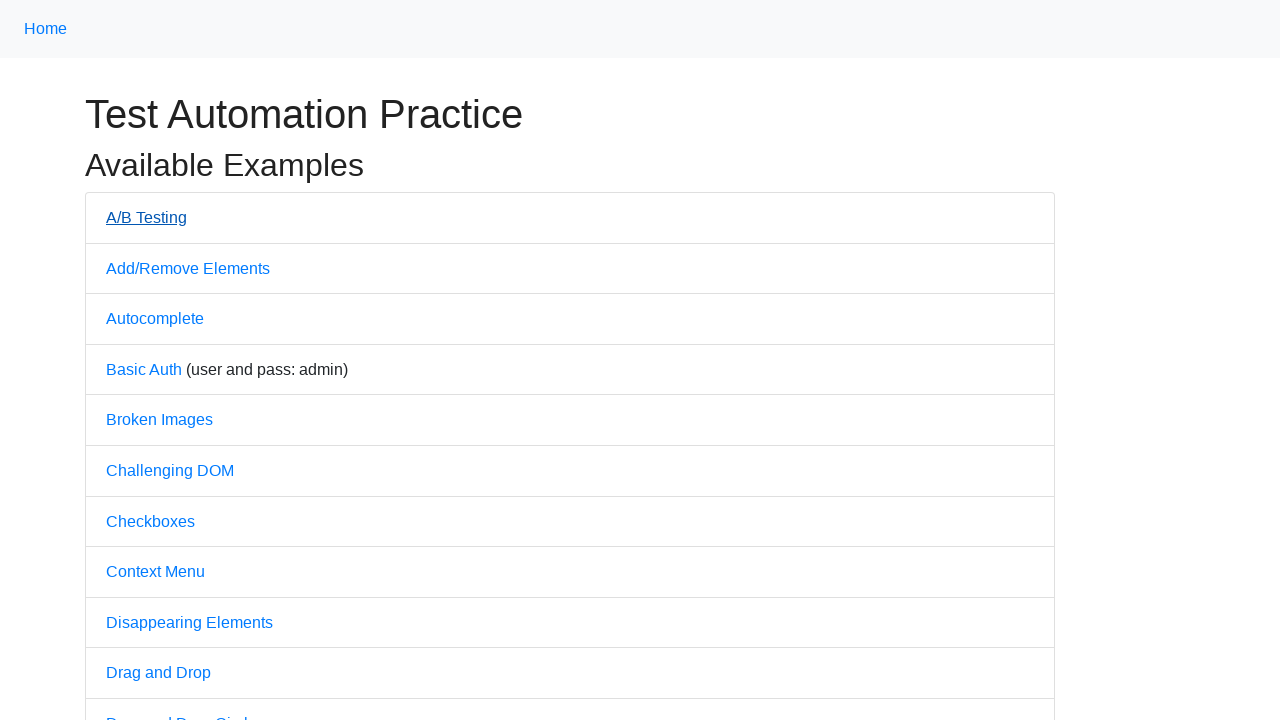

Home page loaded
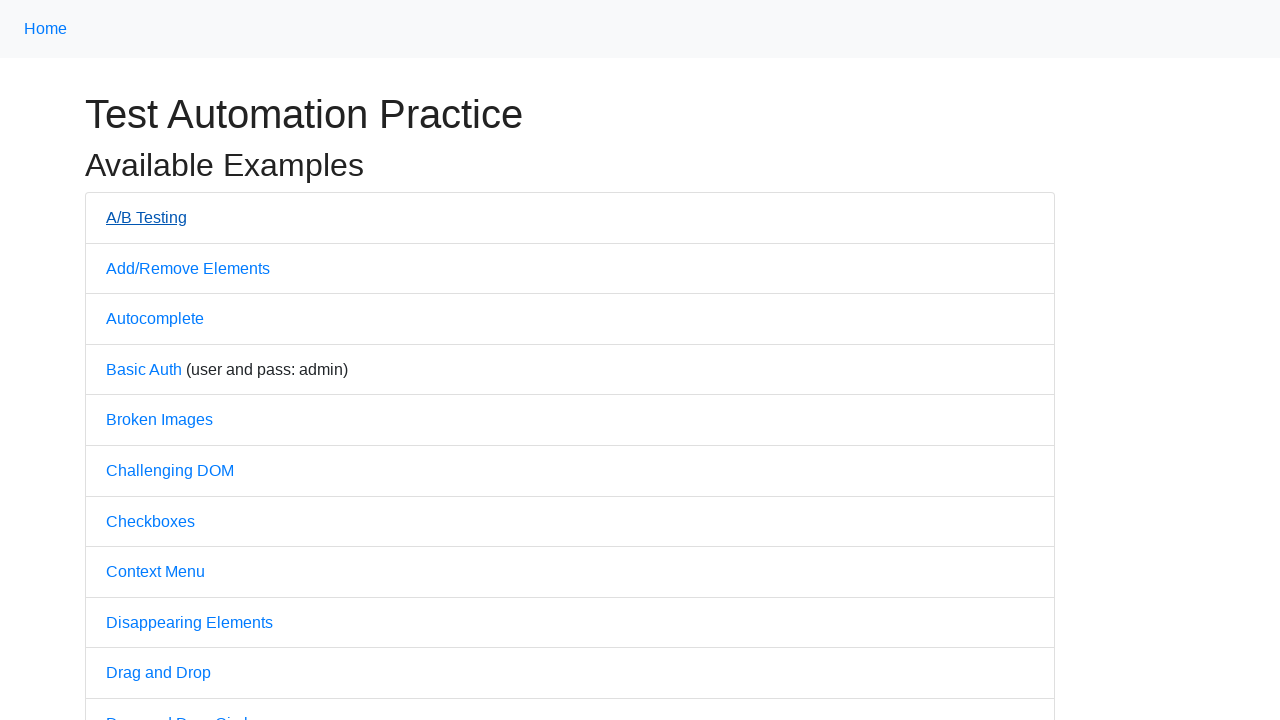

Verified home page title is 'Practice'
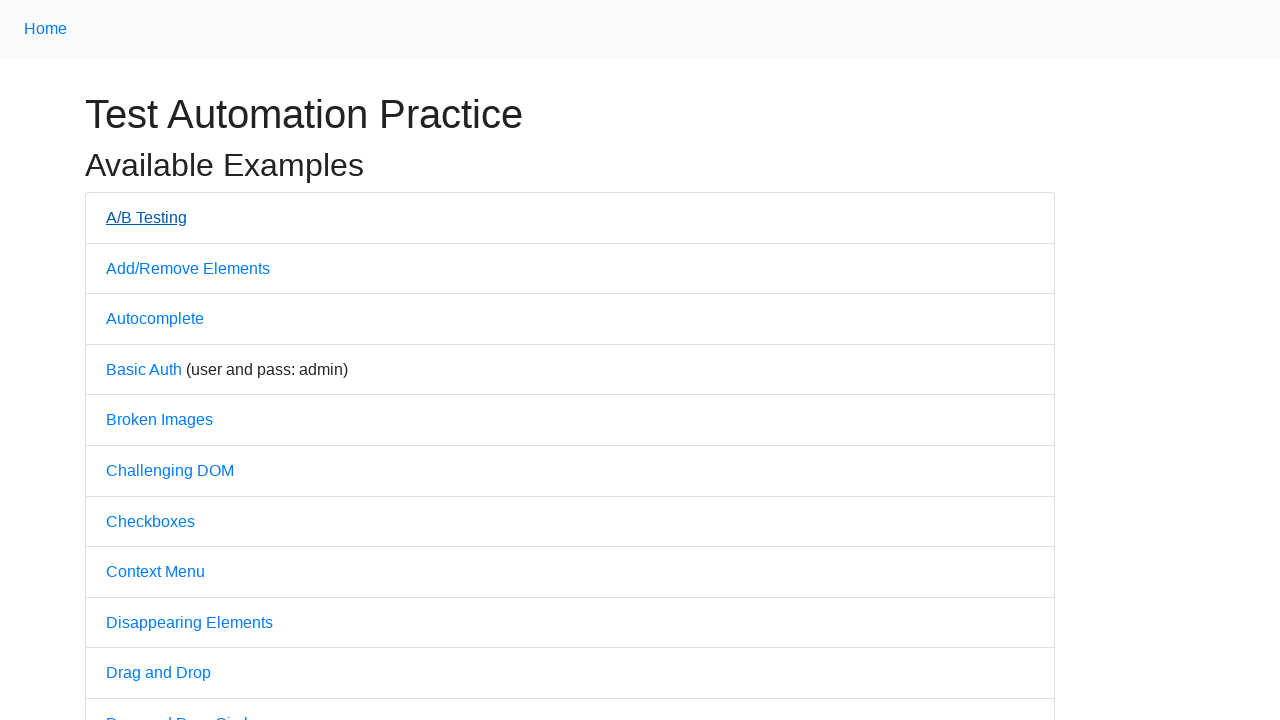

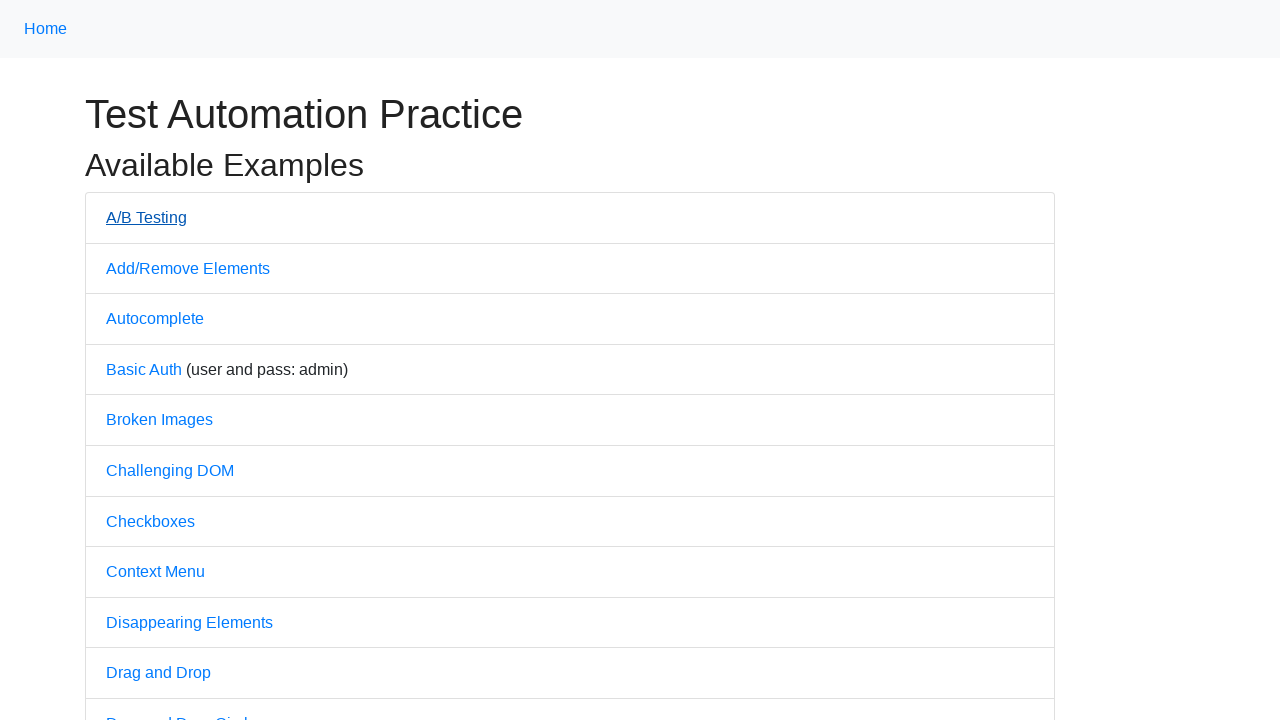